Tests keyboard event handling on a registration form by entering text with shift key pressed, then selecting all and deleting text in an address field

Starting URL: http://demo.automationtesting.in/Register.html

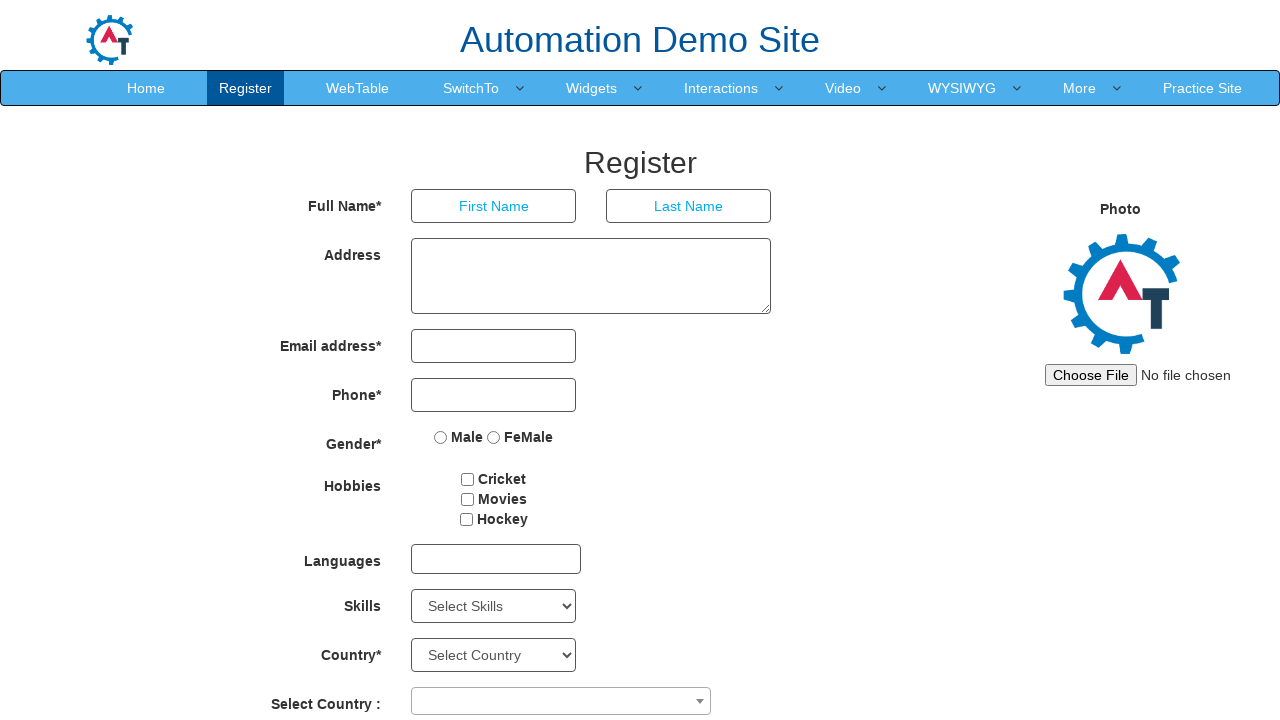

Located first name input field using partial placeholder match
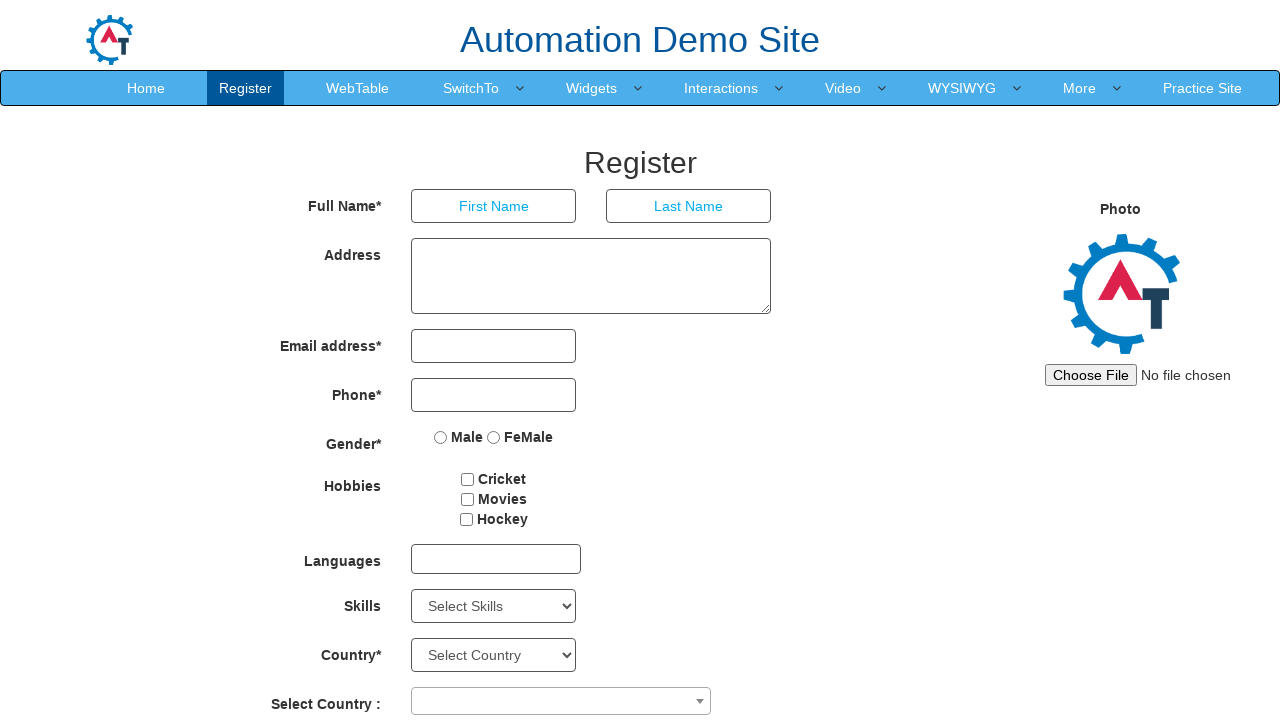

Pressed Shift key down
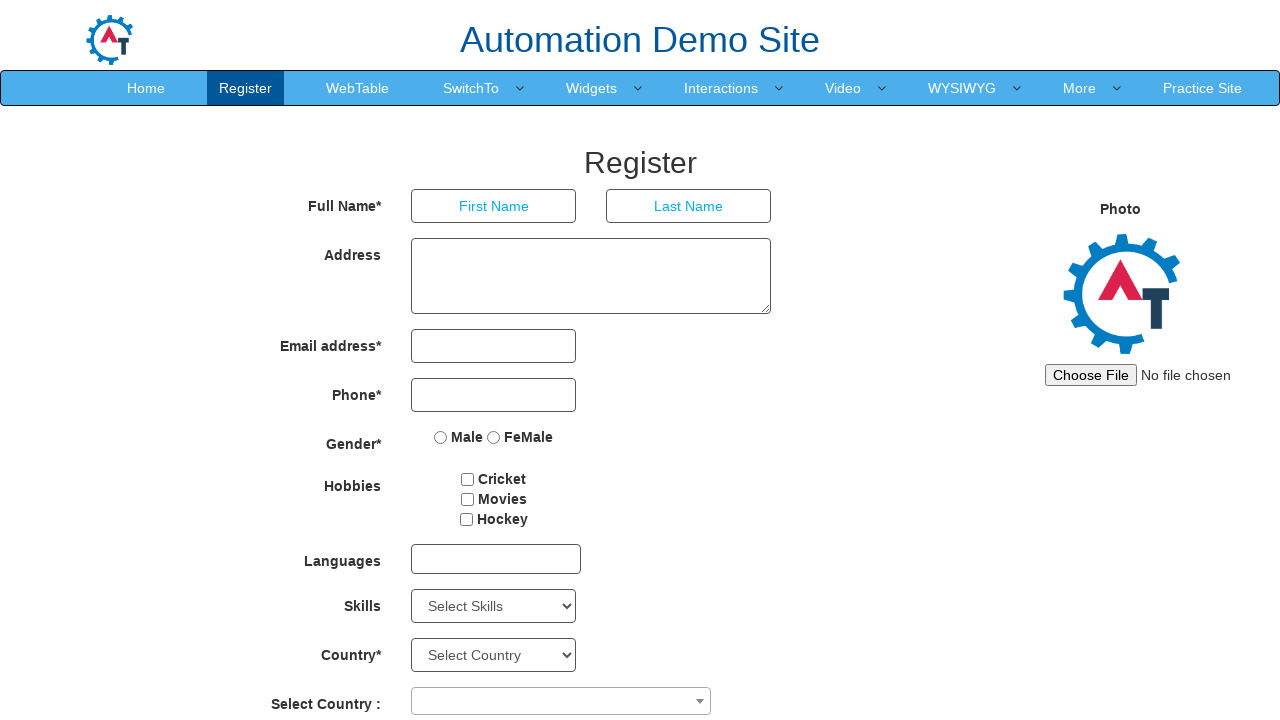

Typed ' helloseleniumjava' in first name field with Shift key pressed on input[placeholder*='First Name'] >> nth=0
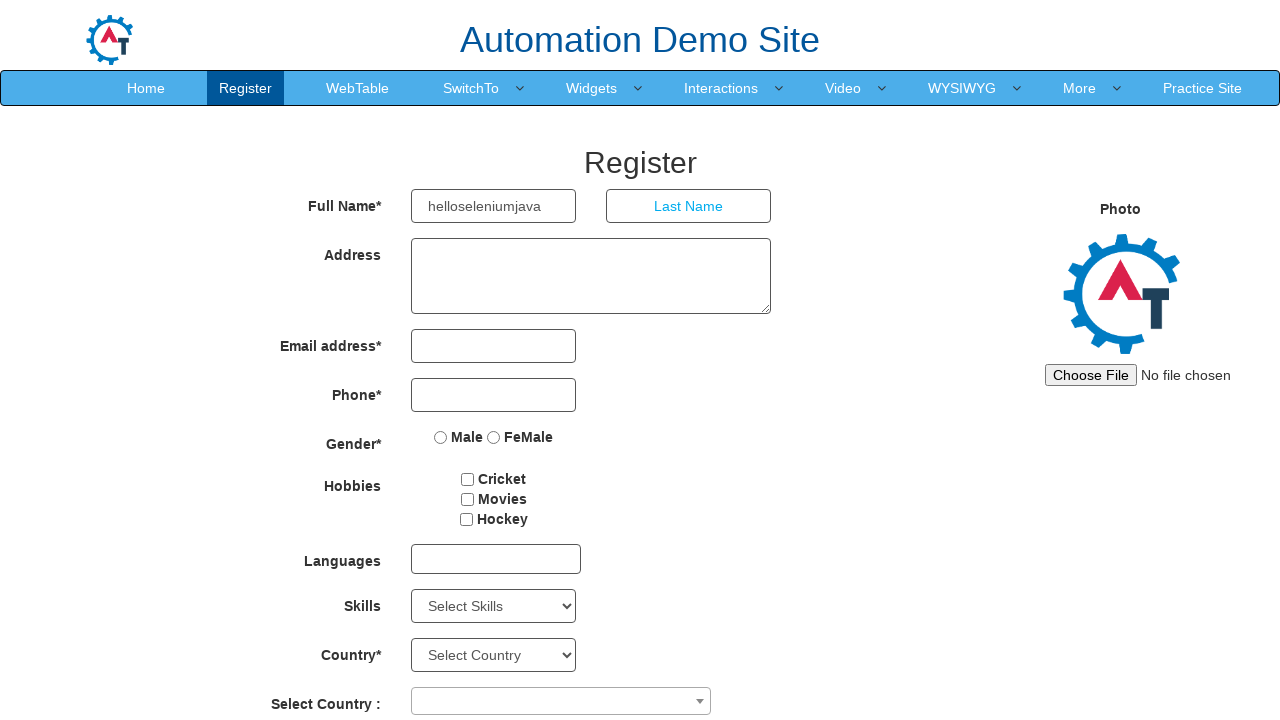

Released Shift key
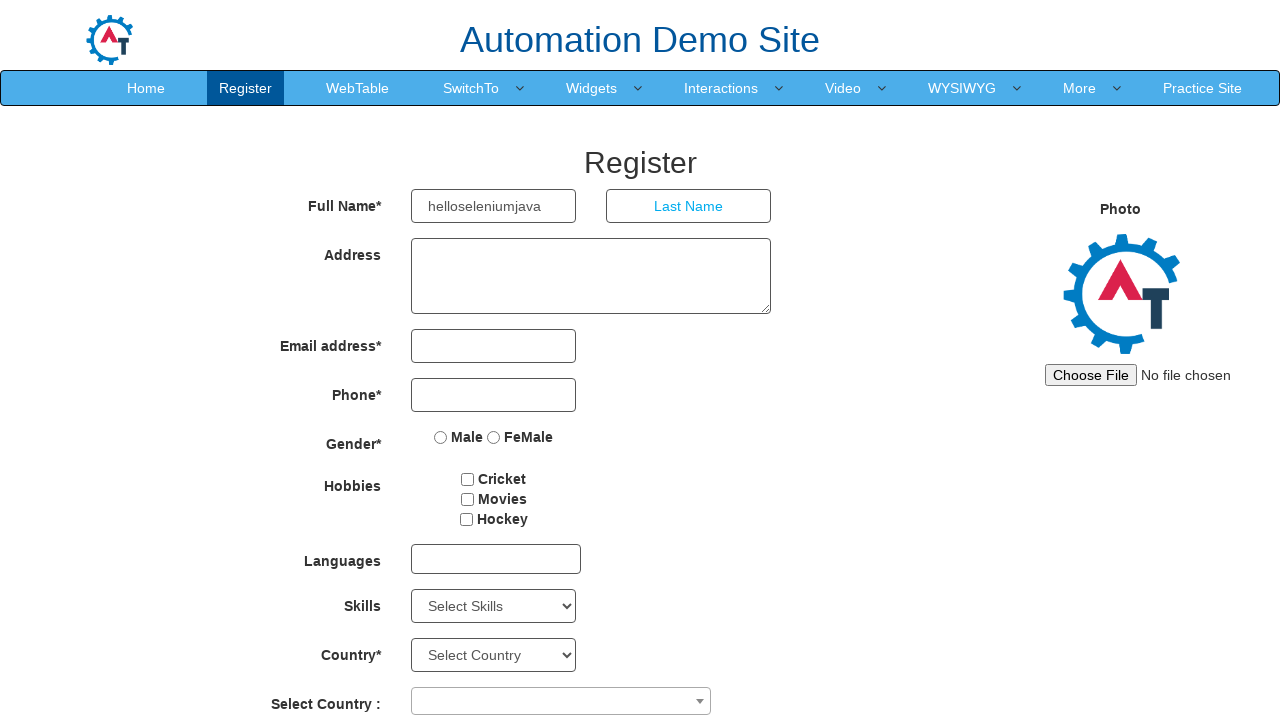

Located address textarea field
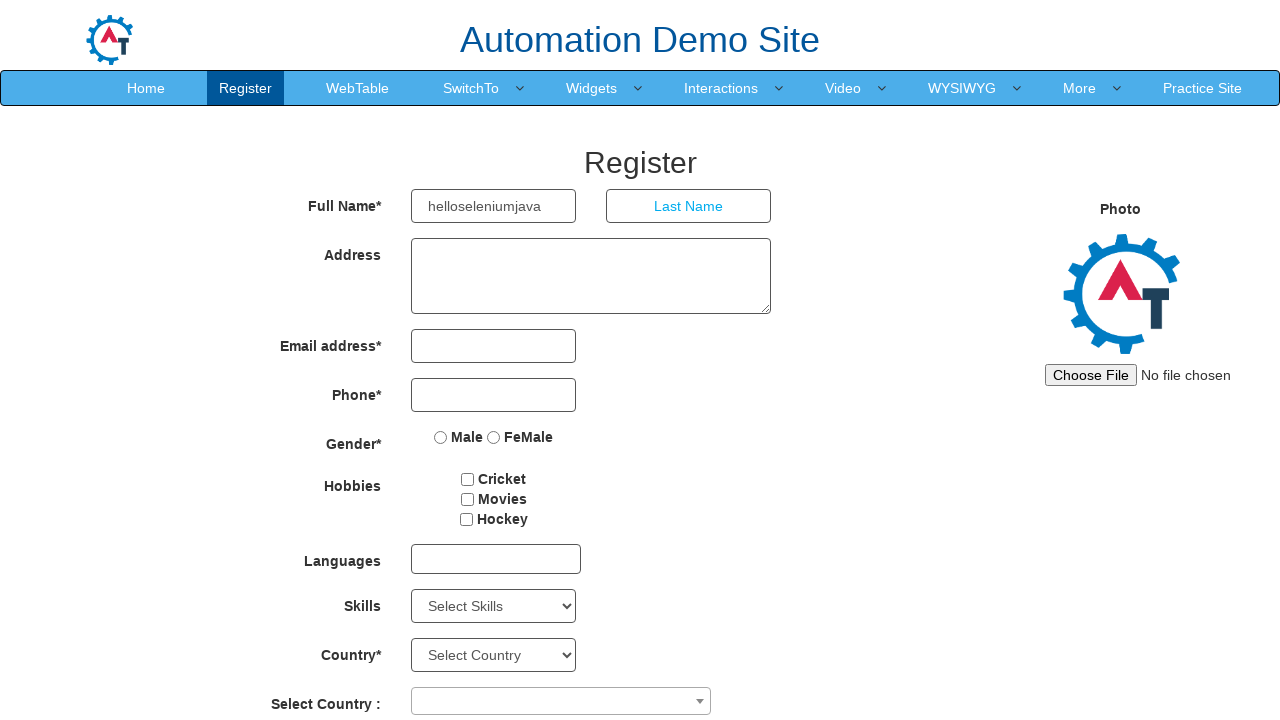

Filled address field with test text on textarea[ng-model='Adress']
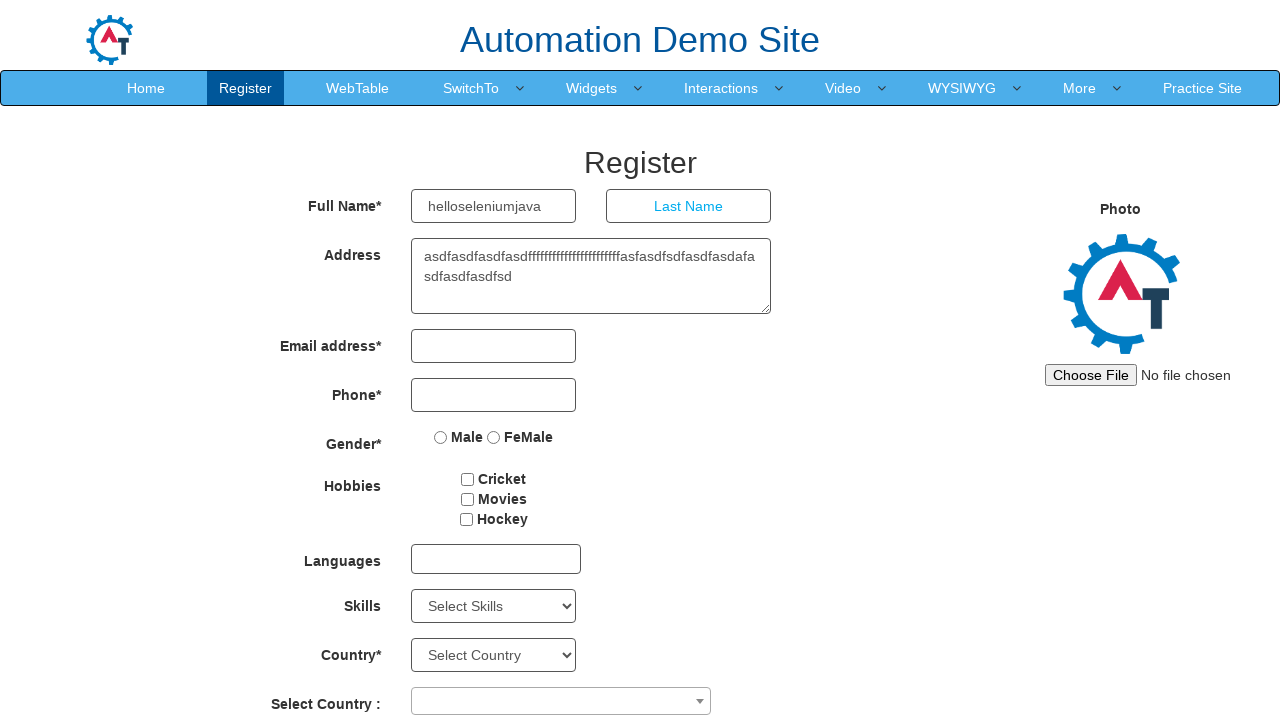

Selected all text in address field using Ctrl+A on textarea[ng-model='Adress']
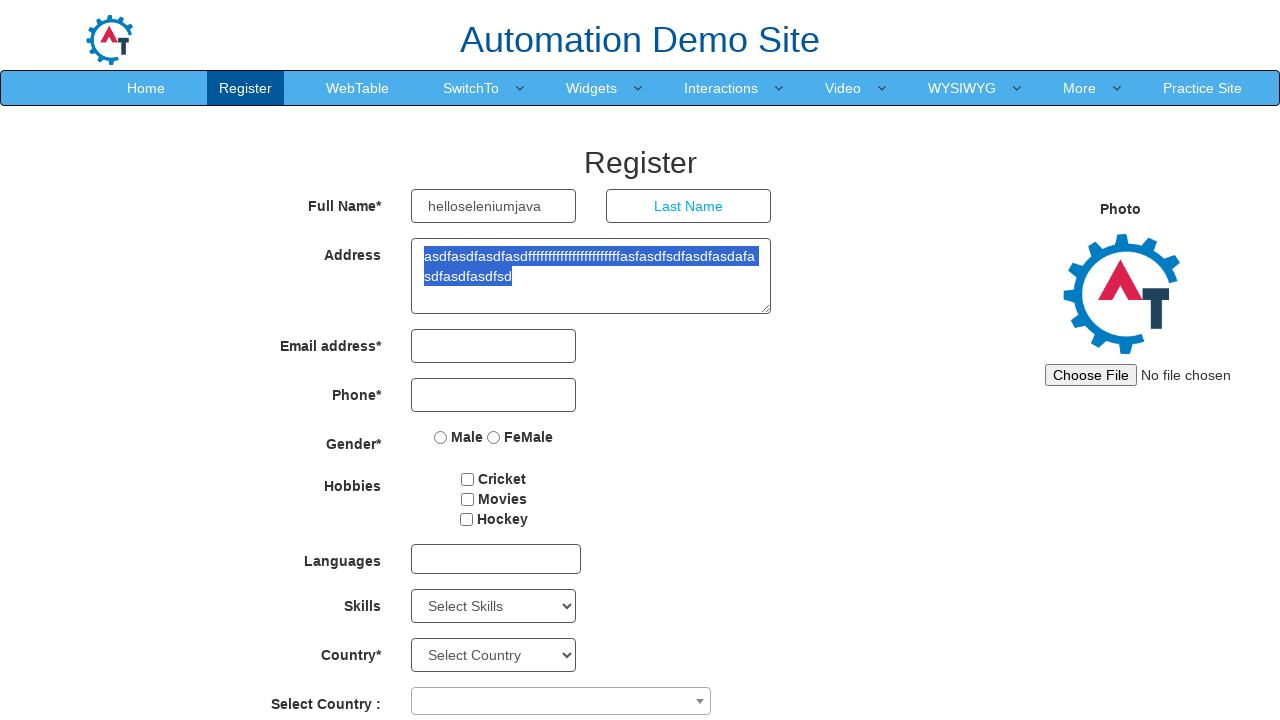

Deleted all selected text in address field using Delete key on textarea[ng-model='Adress']
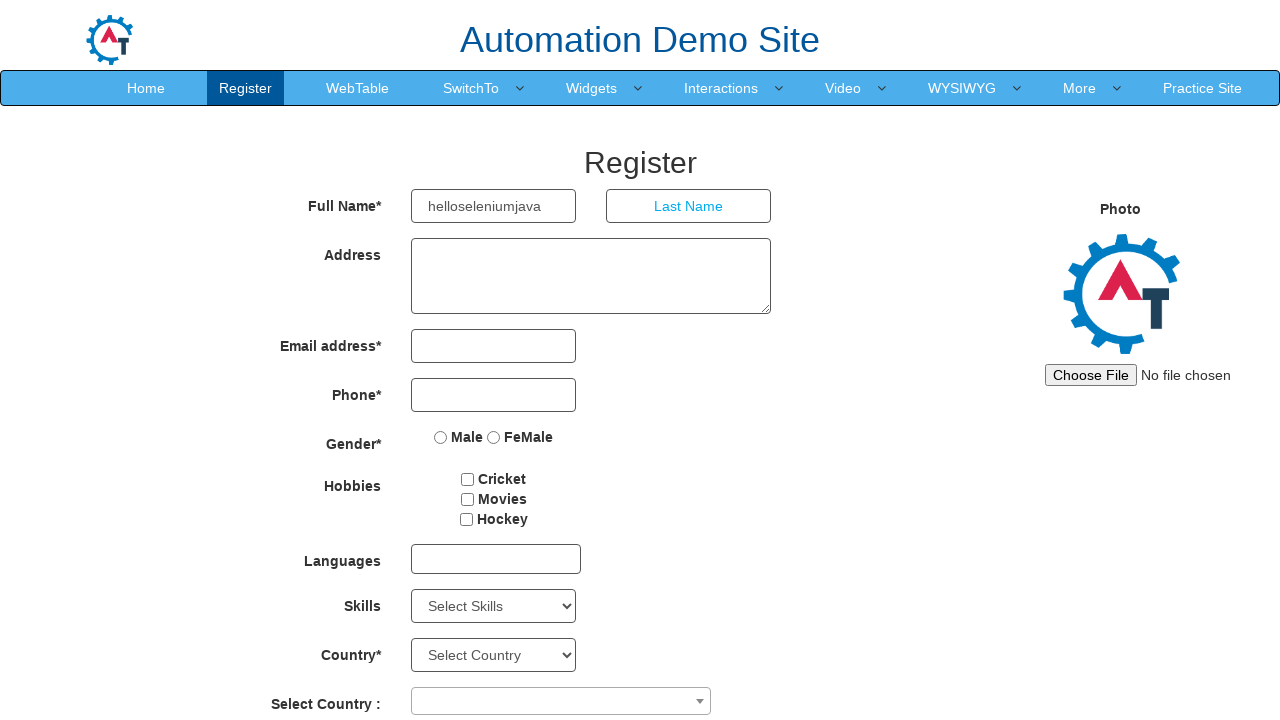

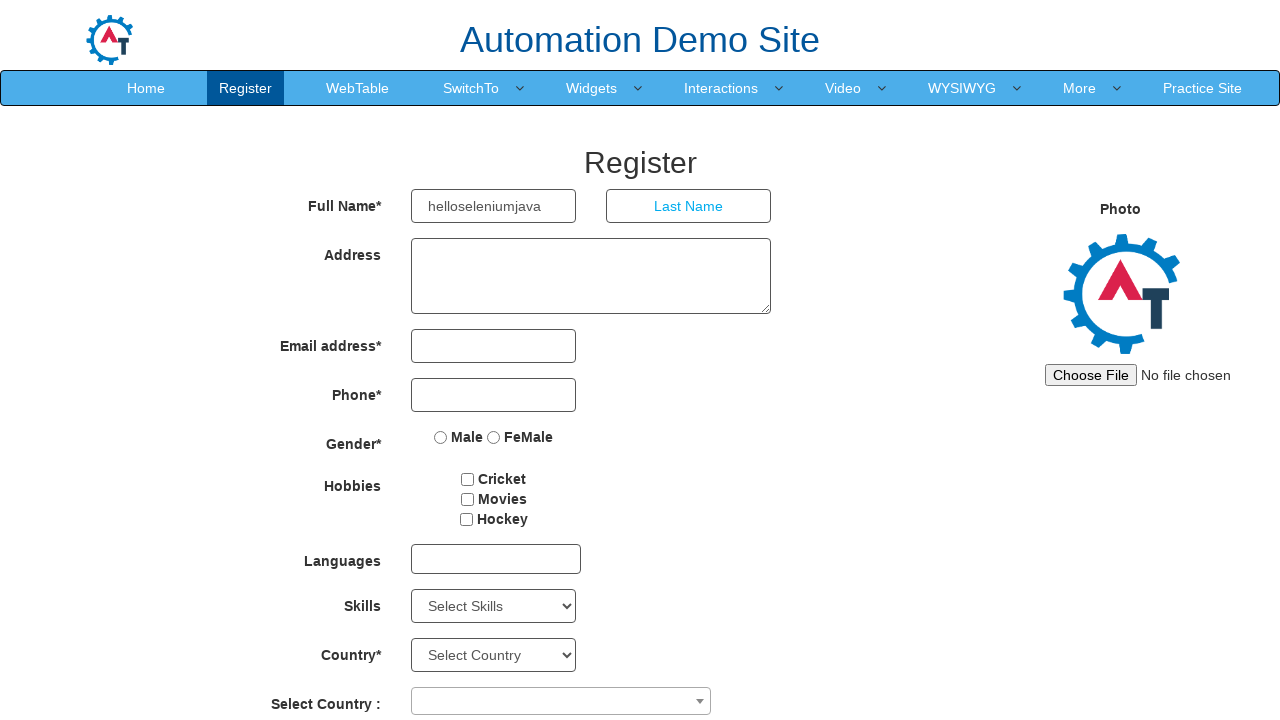